Tests navigation from Home to Catalog section and back to Home

Starting URL: http://intershop5.skillbox.ru/

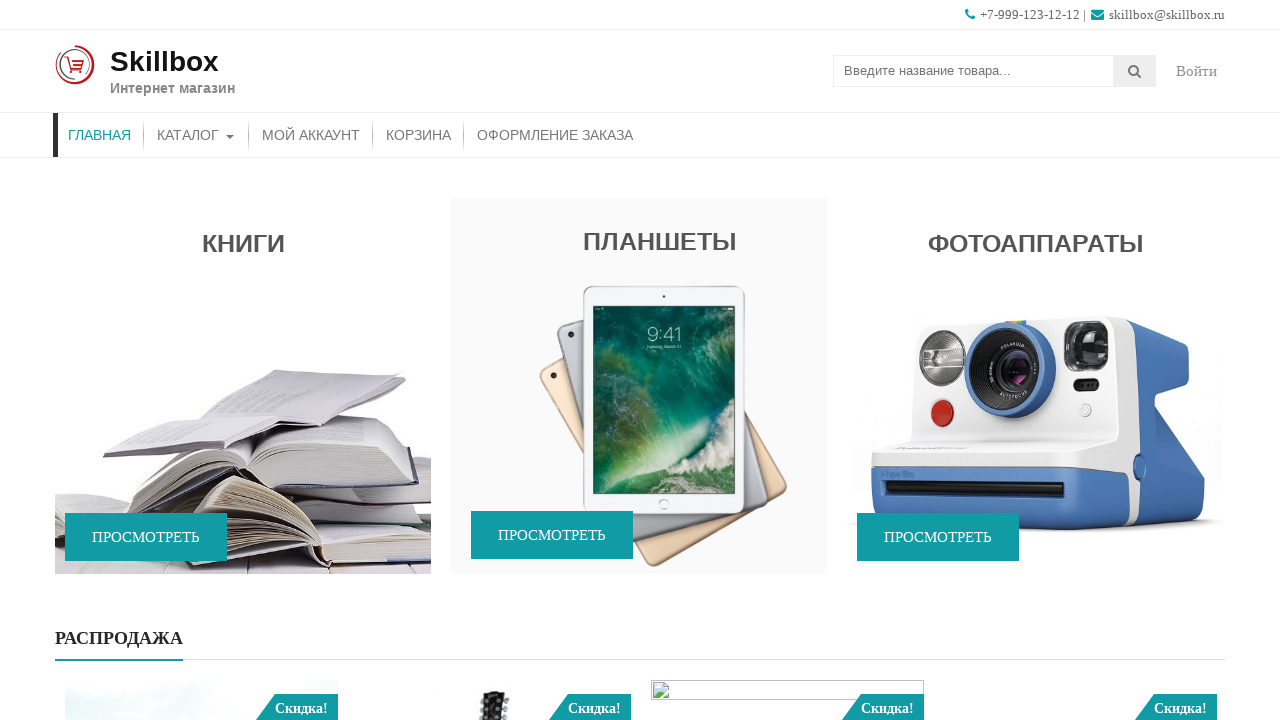

Waited for page to load (1500ms)
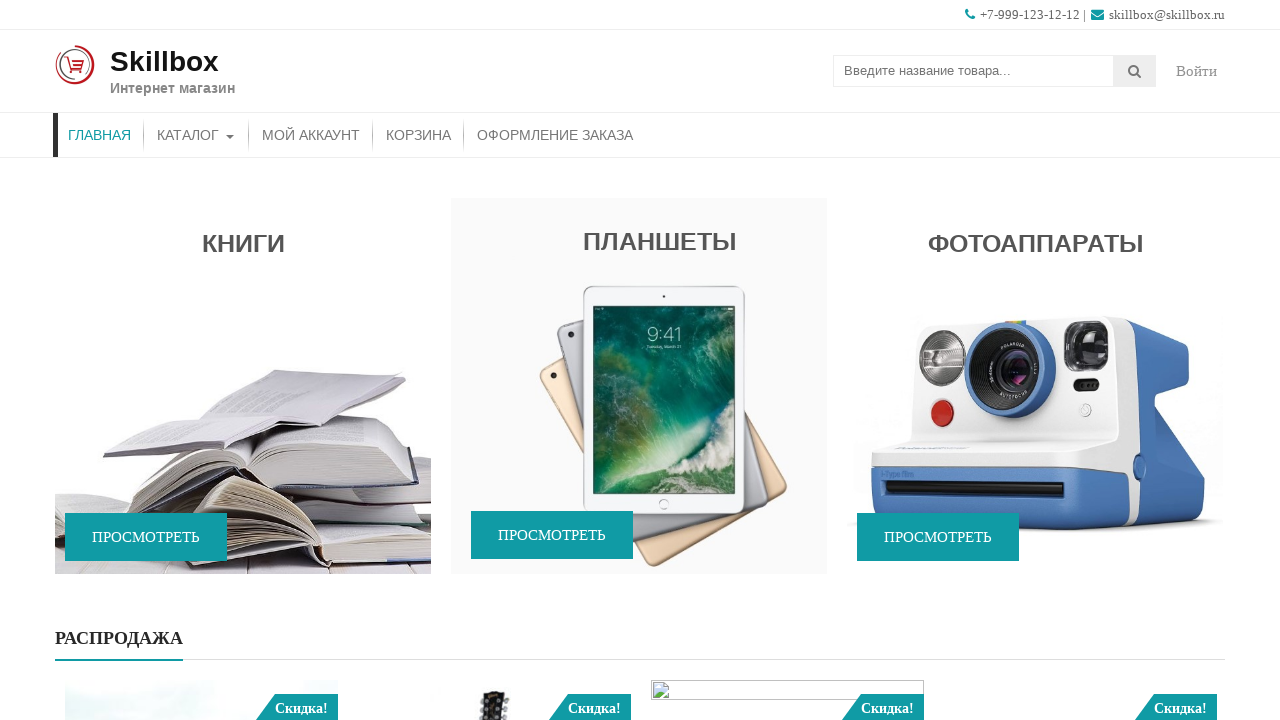

Clicked on Catalog menu item at (196, 135) on xpath=//a[text() = 'Каталог']
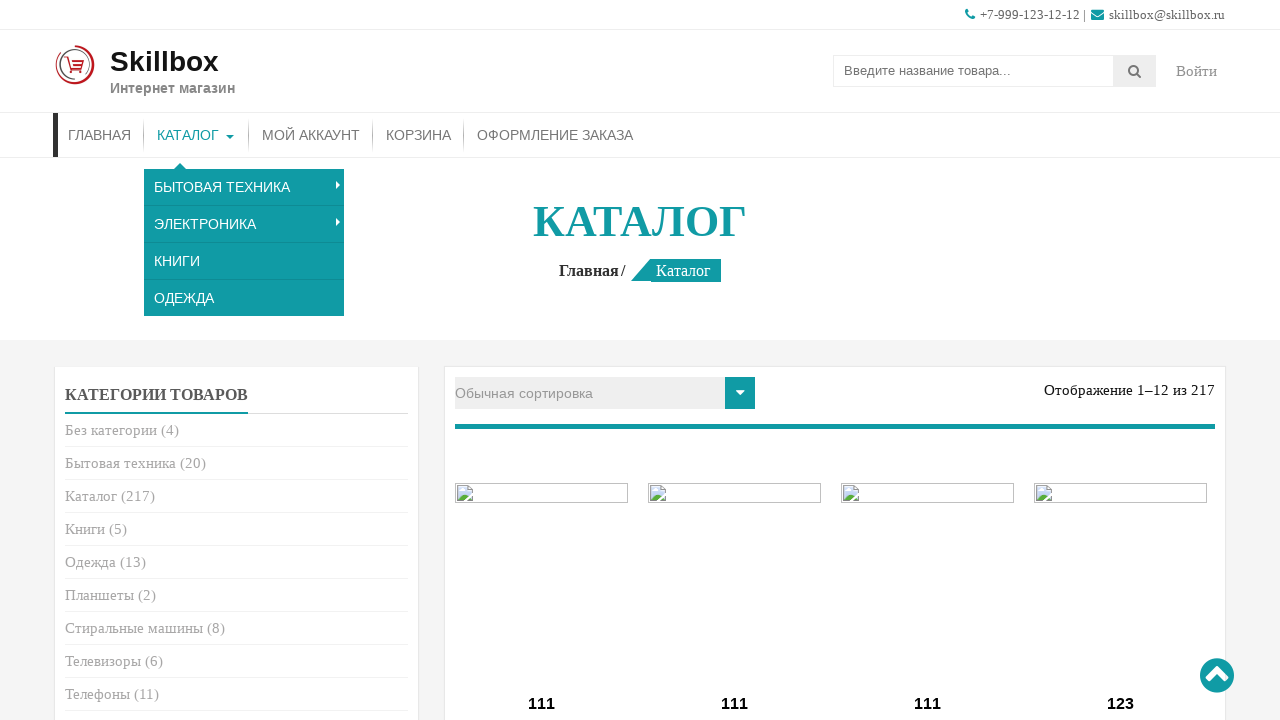

Verified Catalog page loaded - heading appeared
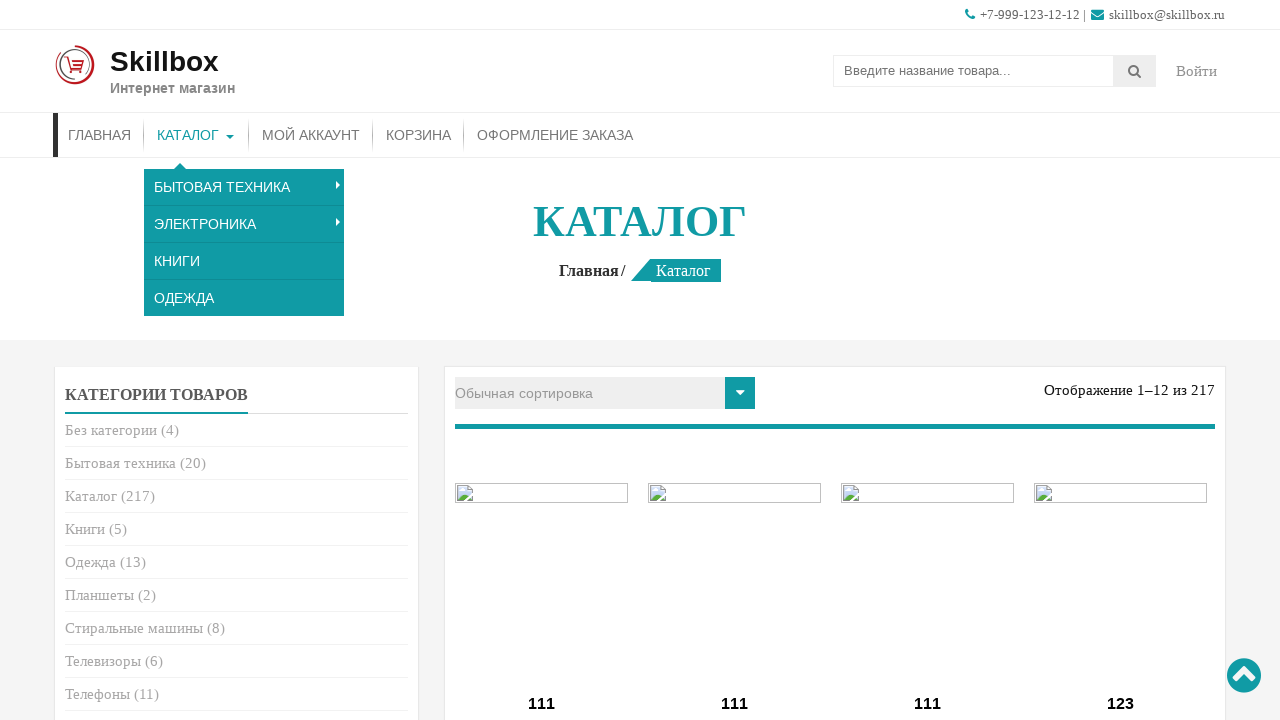

Clicked on Home menu item at (100, 135) on li#menu-item-26
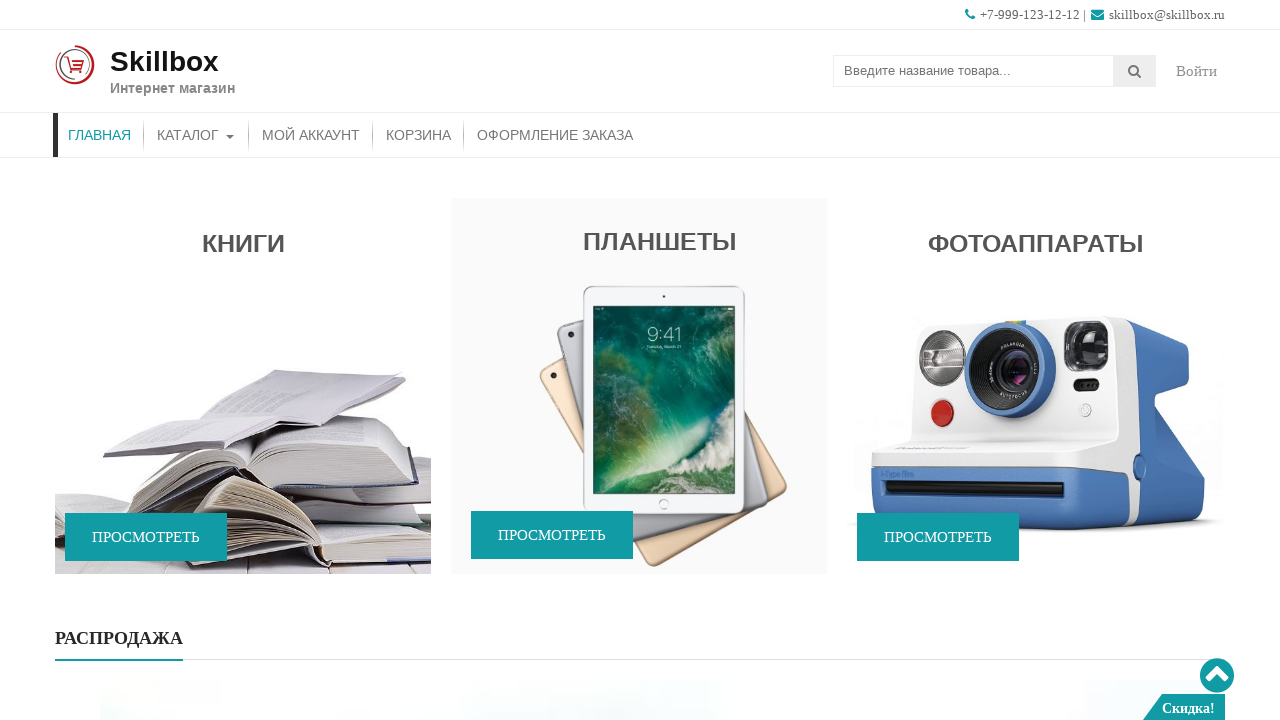

Verified Home page loaded - promo section appeared
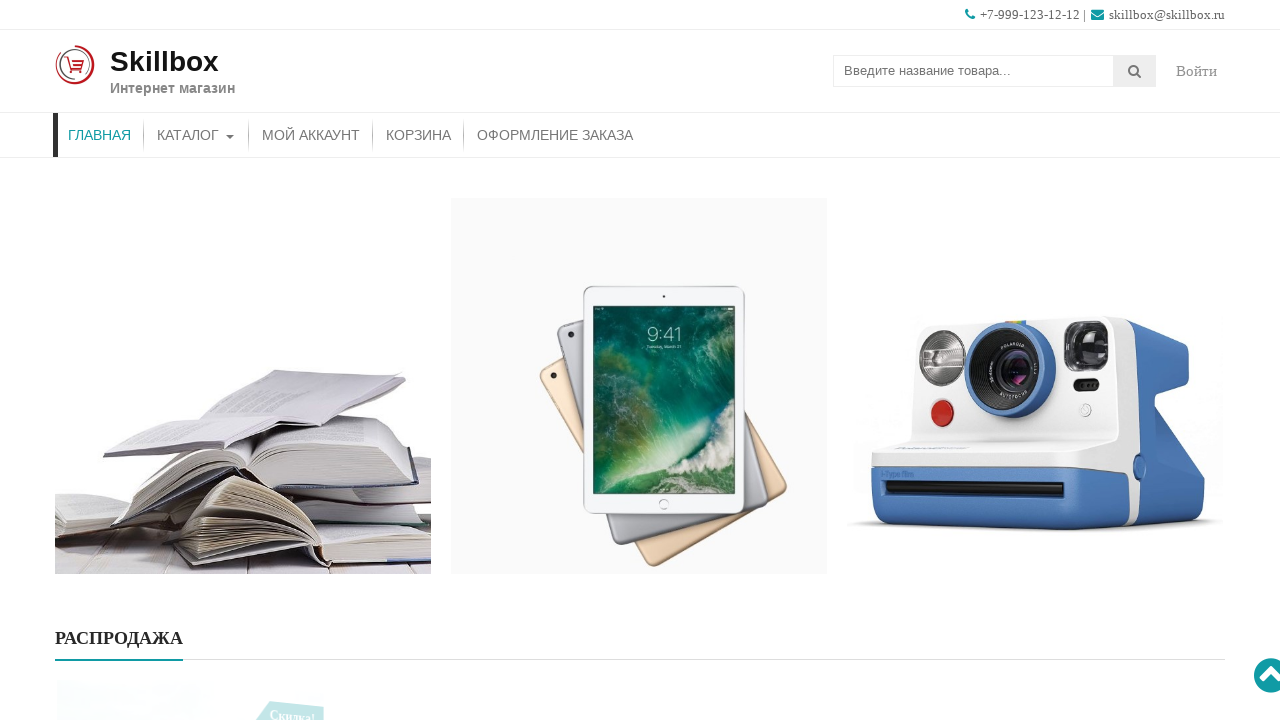

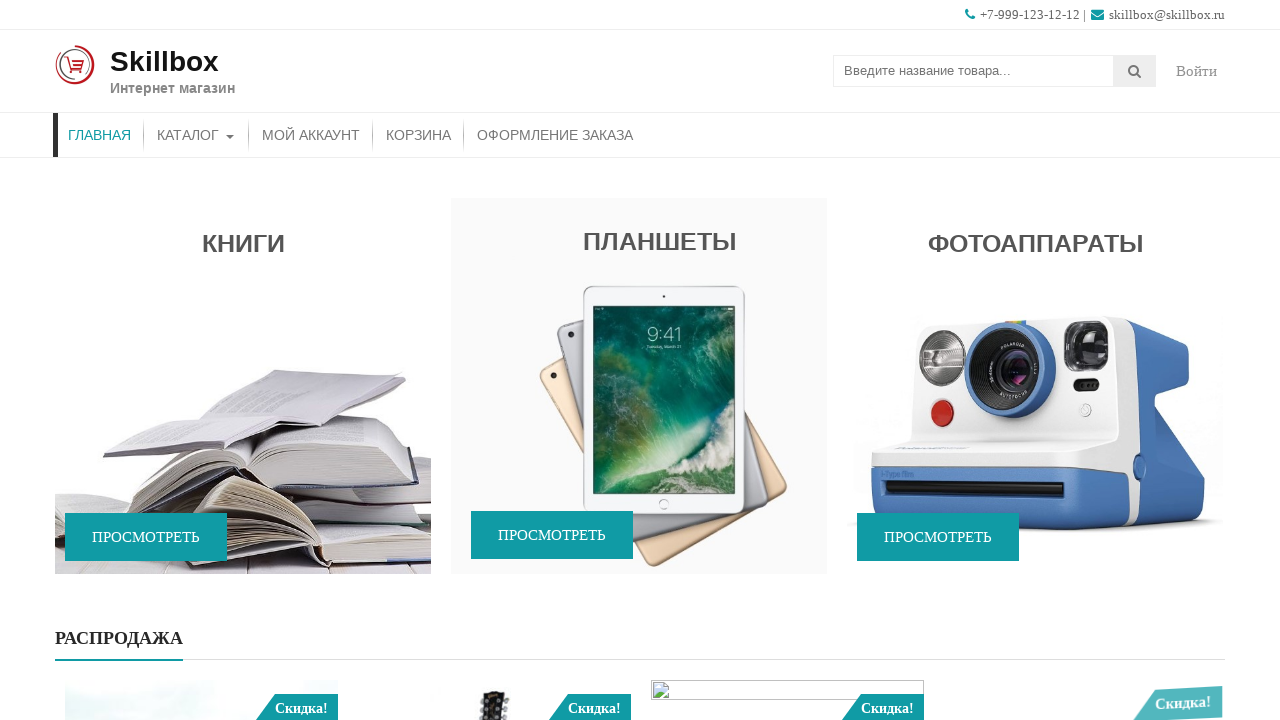